Tests JavaScript alert handling by clicking on a navigation link, triggering an alert button, and accepting the alert dialog.

Starting URL: http://demo.automationtesting.in/Alerts.html

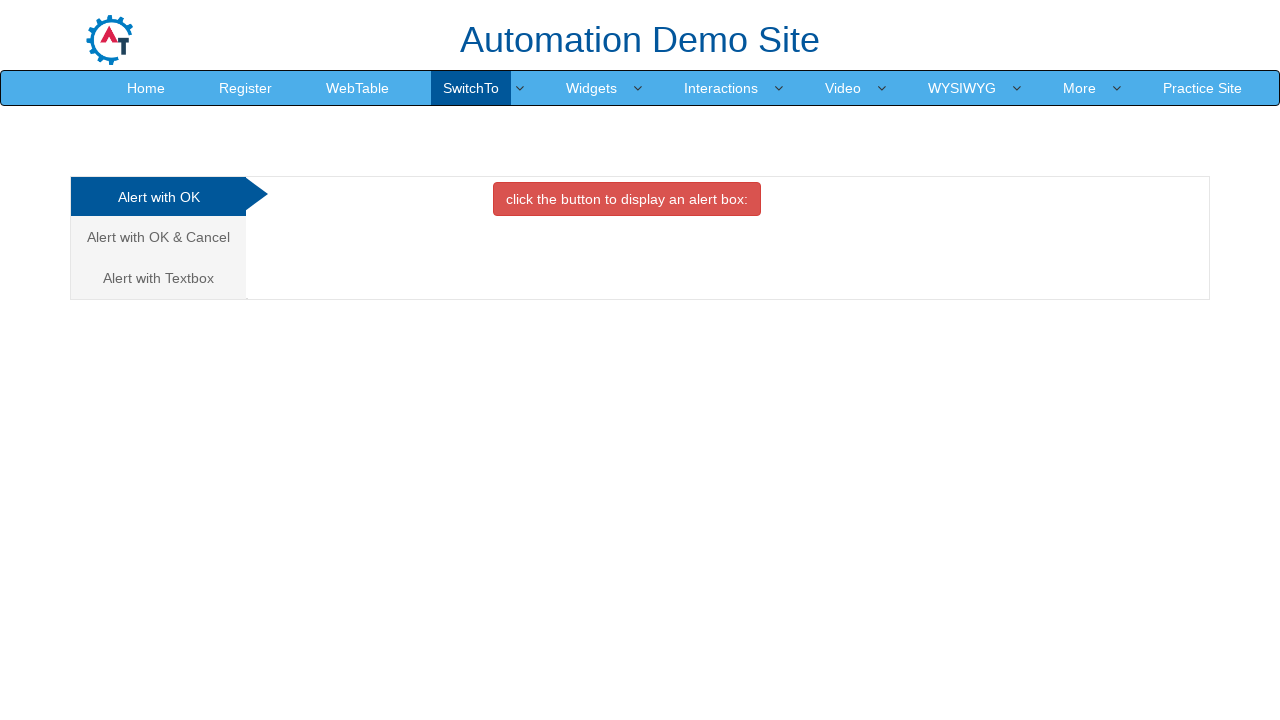

Clicked on the second 'analystic' navigation link at (158, 237) on (//a[@class='analystic'])[2]
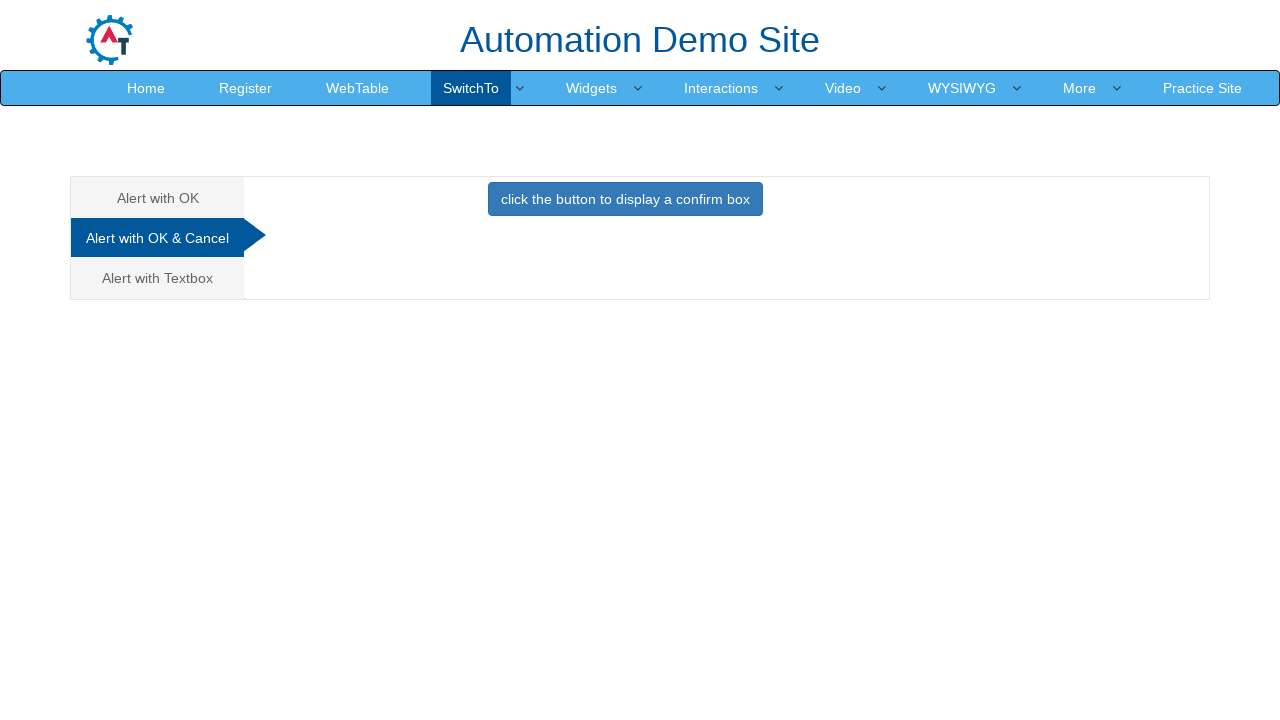

Clicked the primary button to trigger JavaScript alert at (625, 199) on button.btn.btn-primary
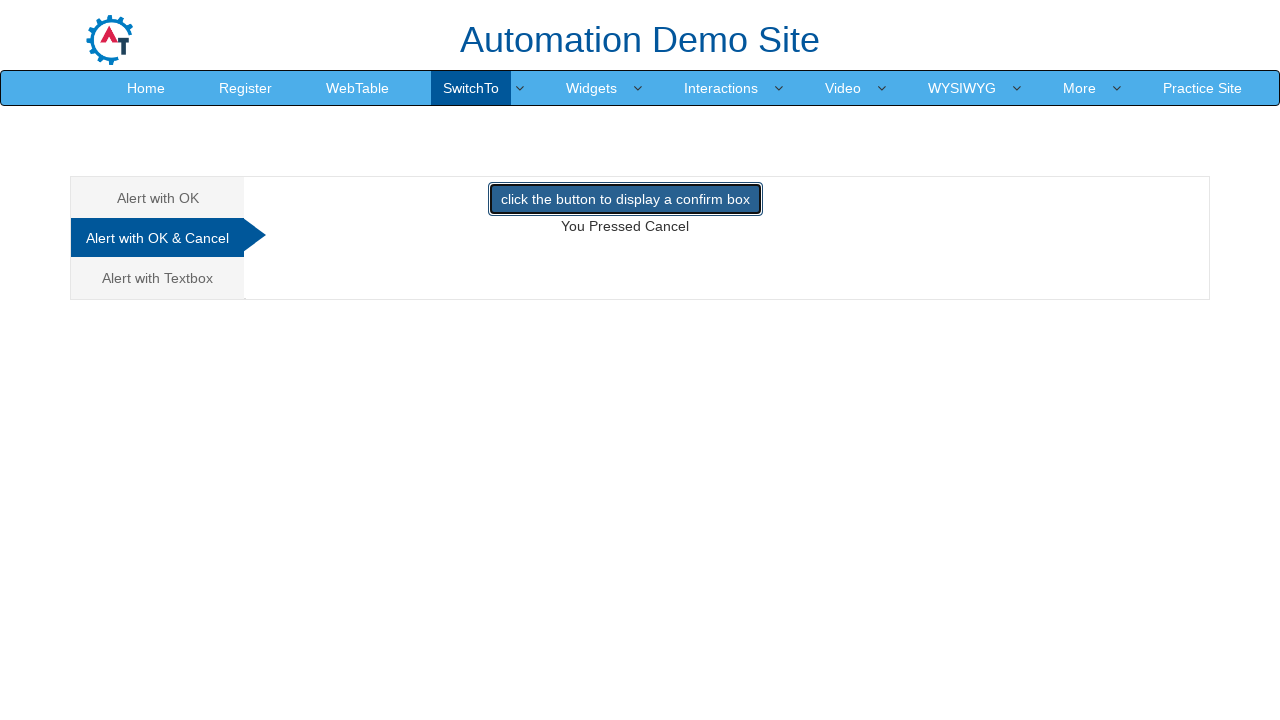

Set up dialog handler to accept JavaScript alert
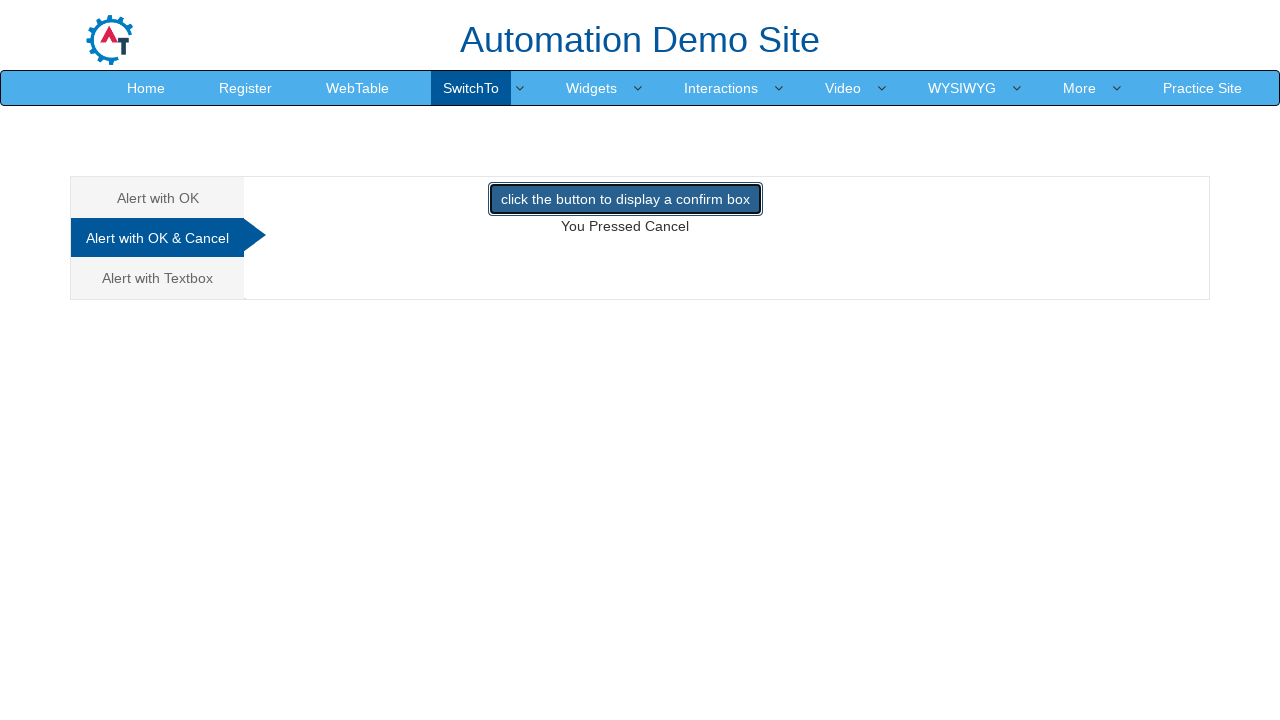

Waited 500ms to ensure alert is processed
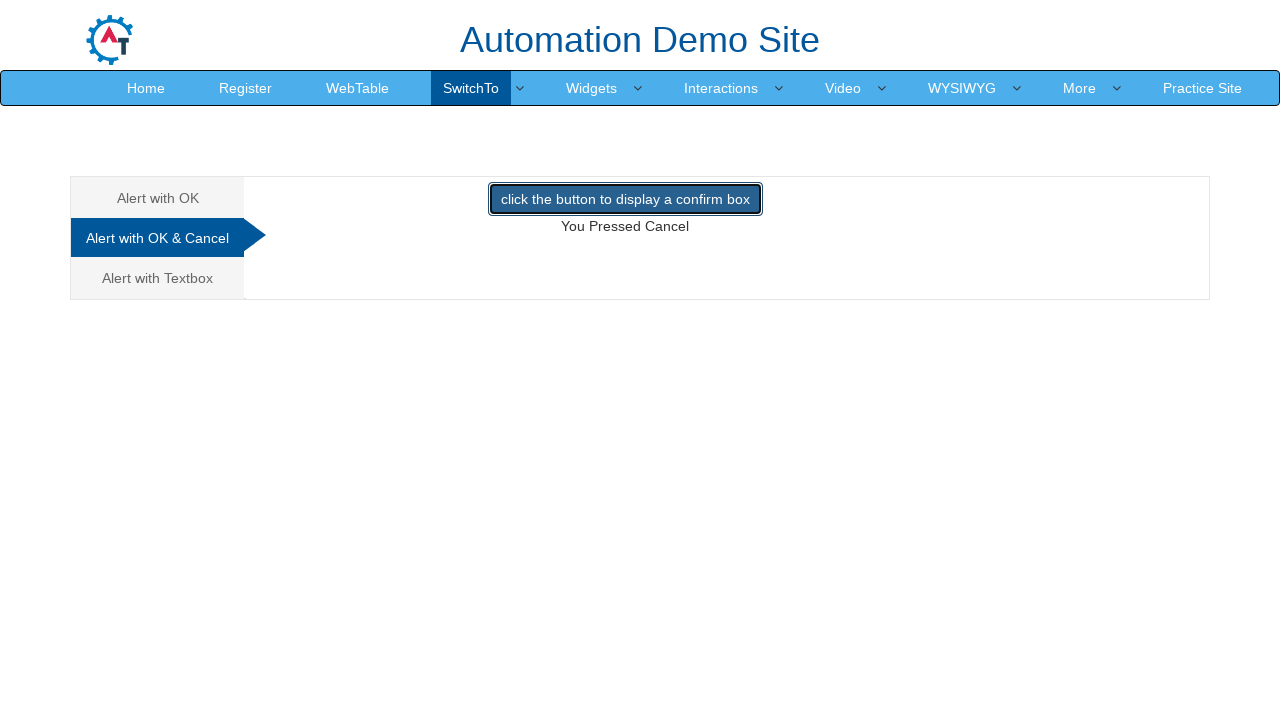

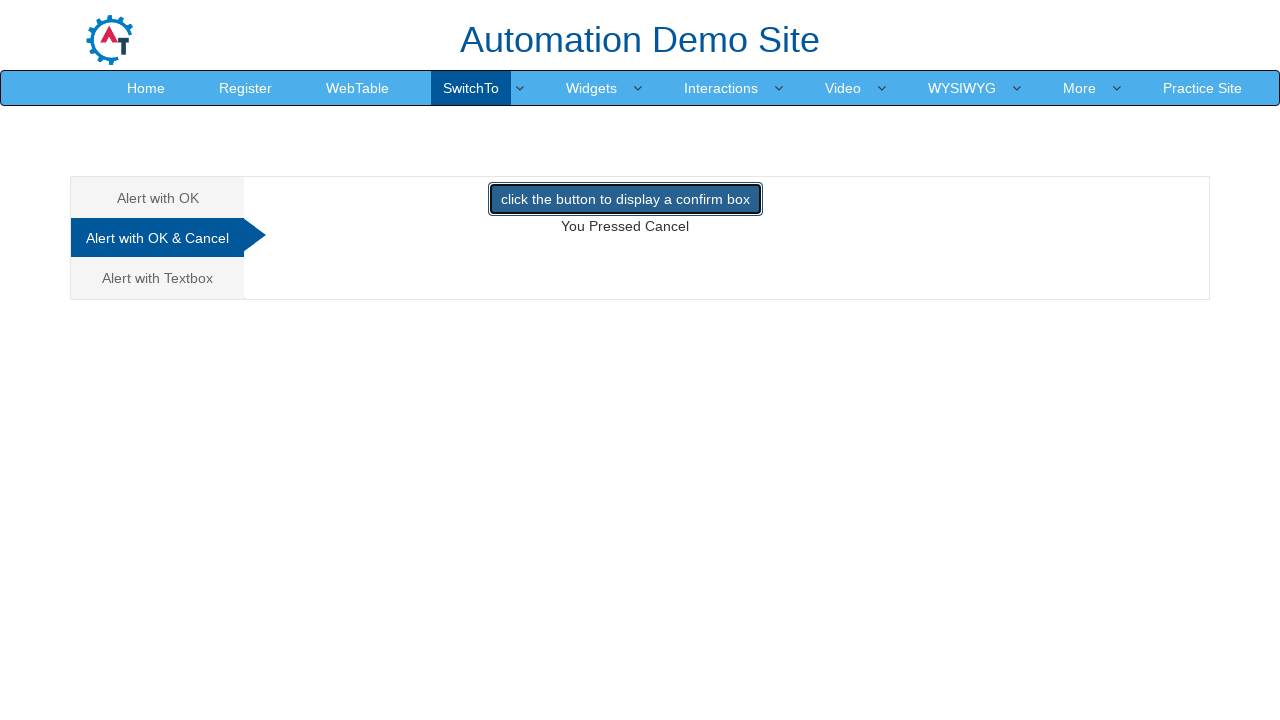